Tests job search functionality on work.ua by entering a search query for "python", clearing the region field, submitting the search, and navigating through paginated results.

Starting URL: https://www.work.ua/

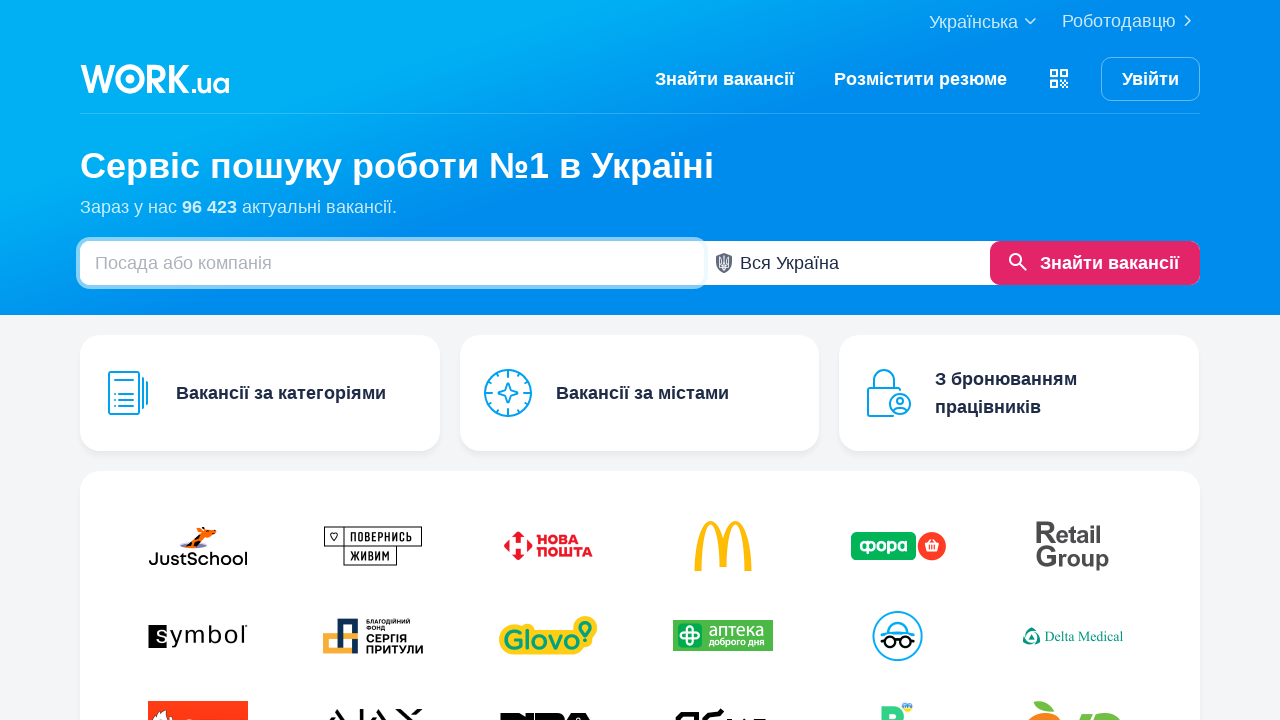

Filled search field with 'python' on #search
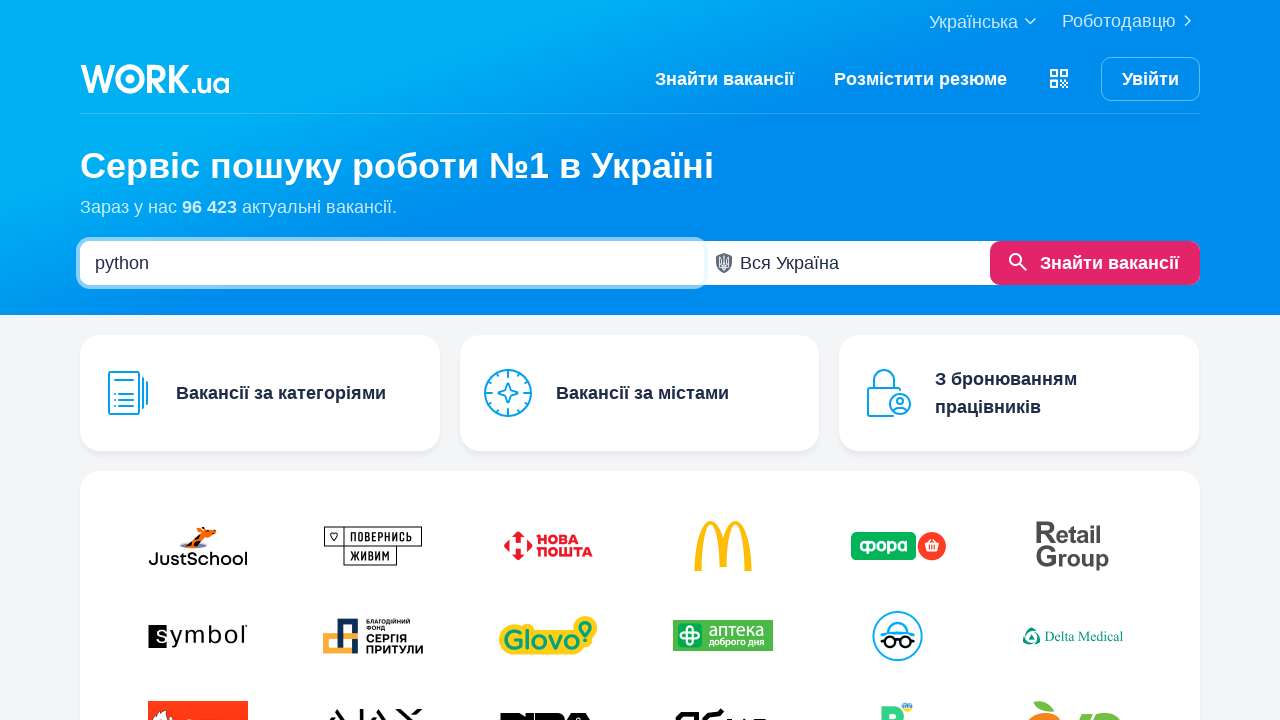

Cleared the region field on .js-main-region
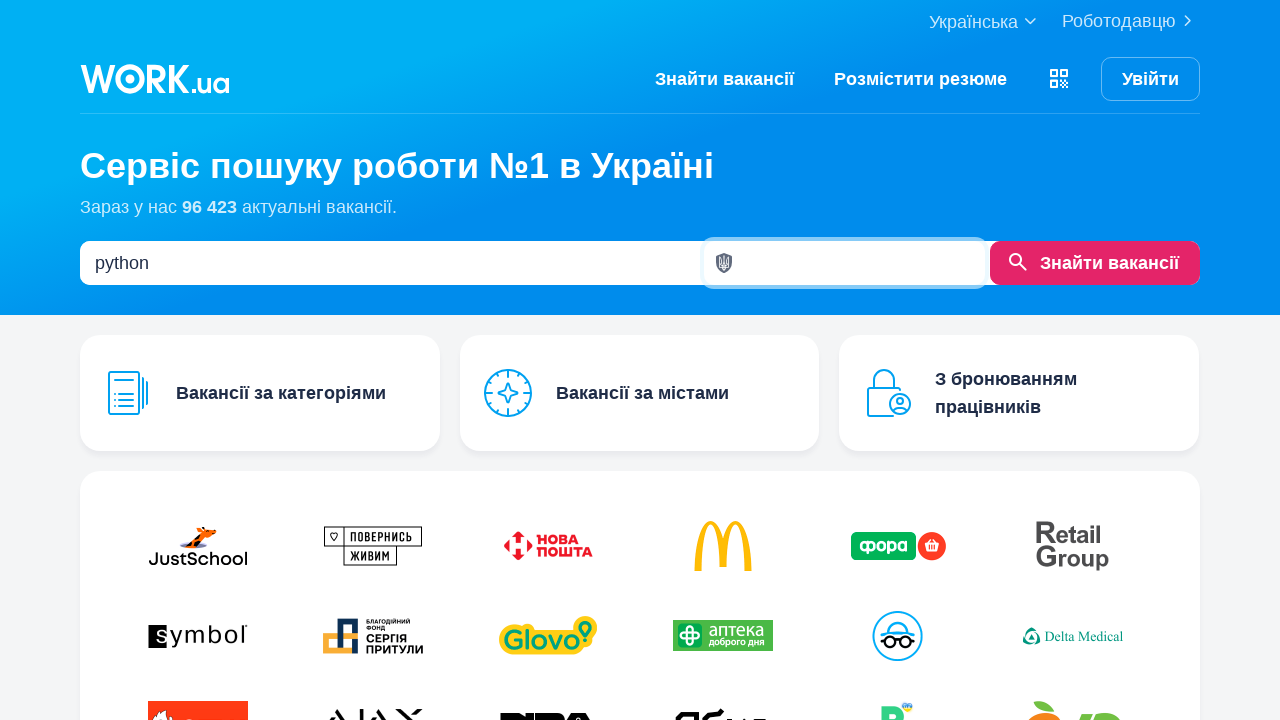

Clicked the search button at (1095, 263) on #sm-but
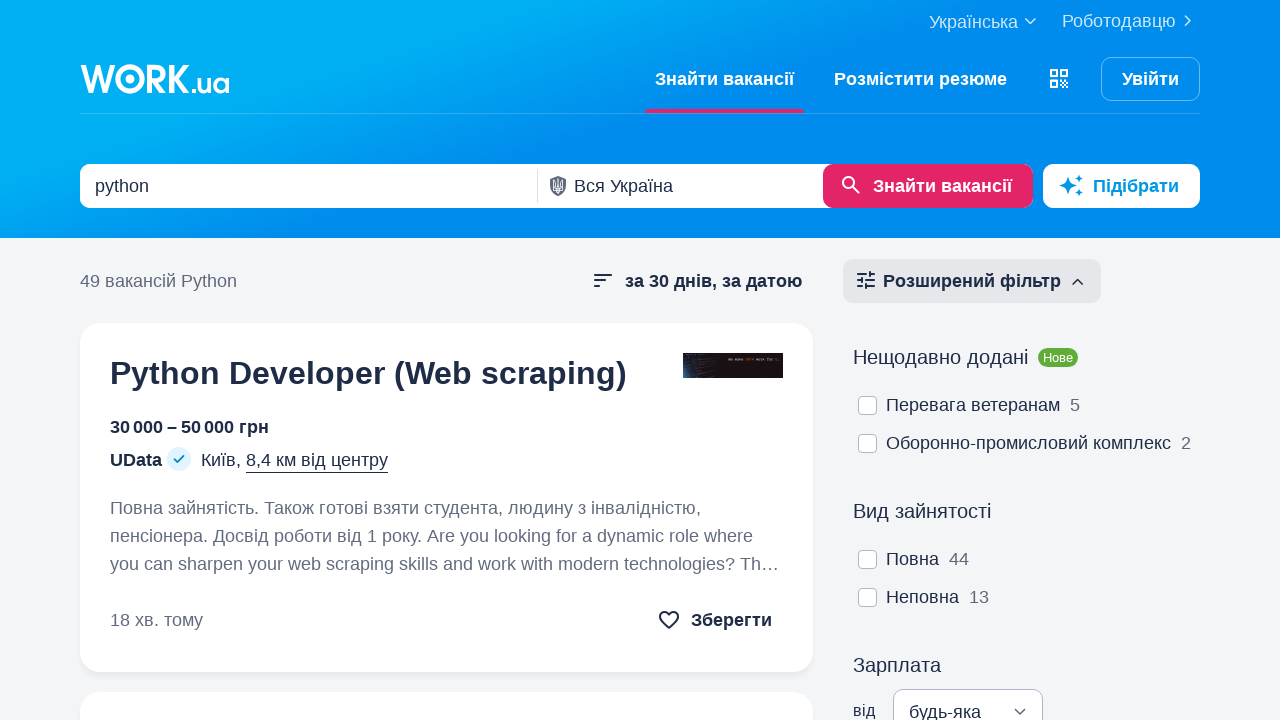

Waited for network to become idle
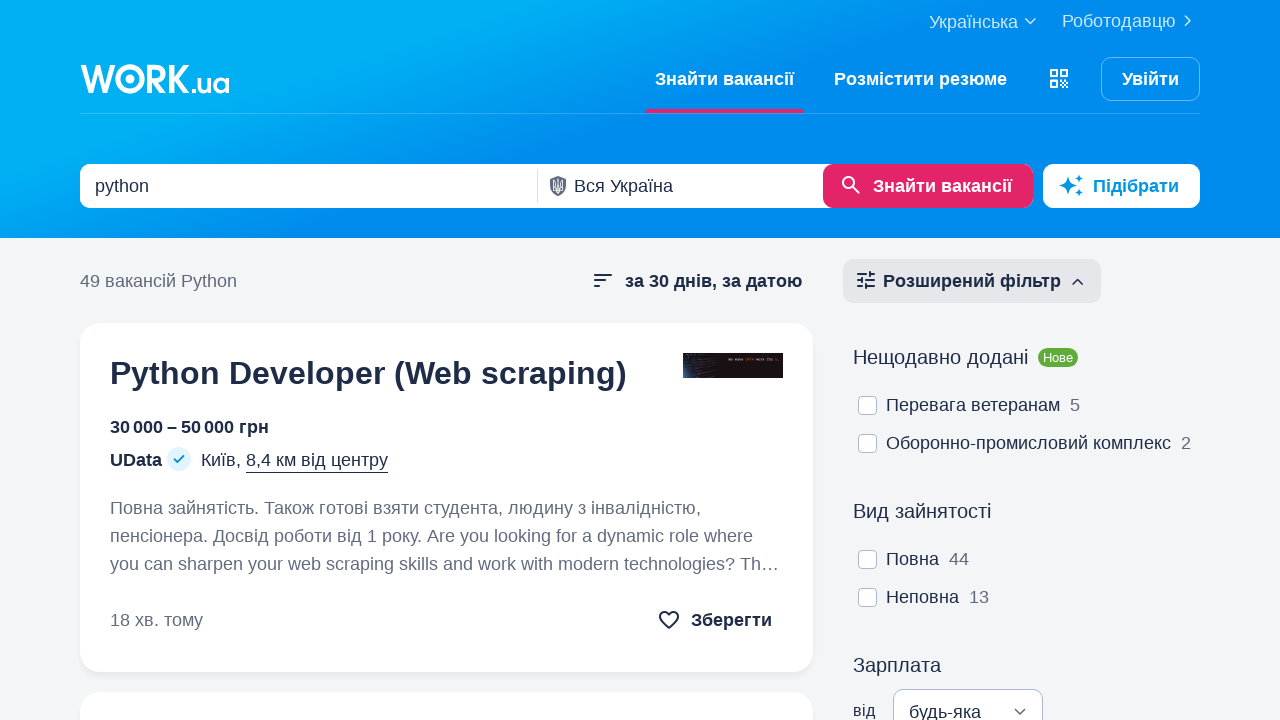

Job listings appeared on the search results page
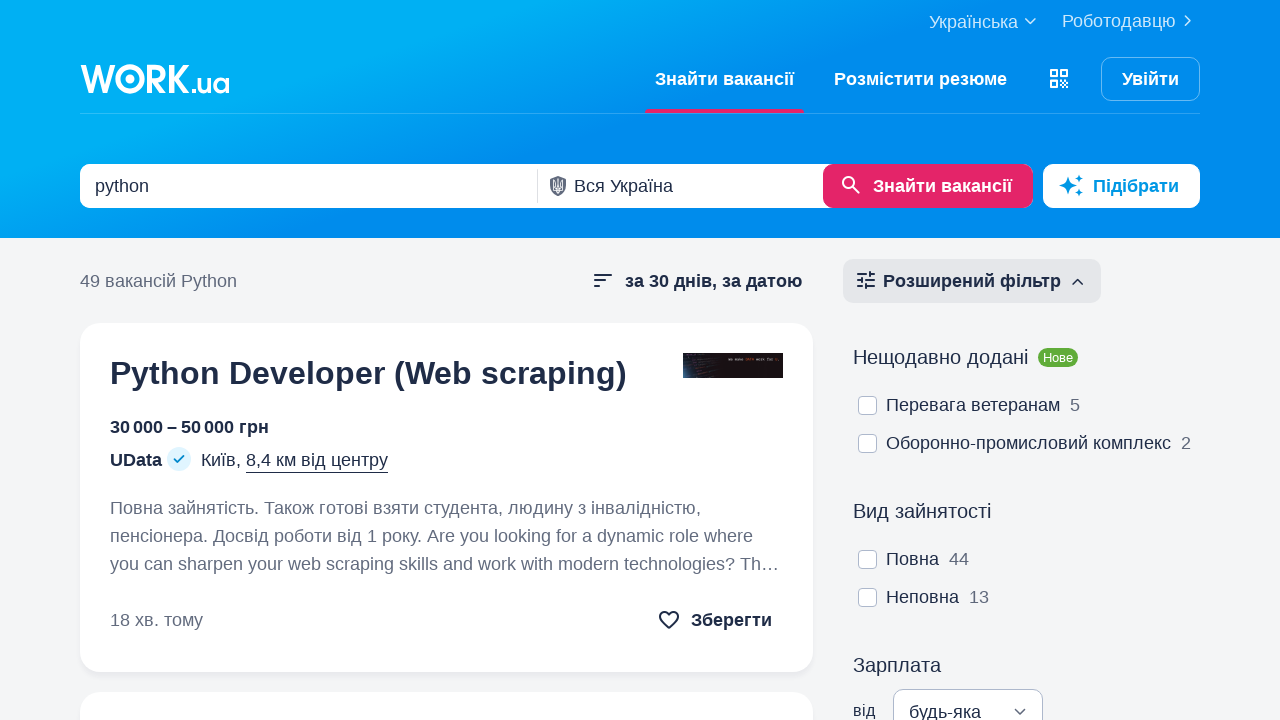

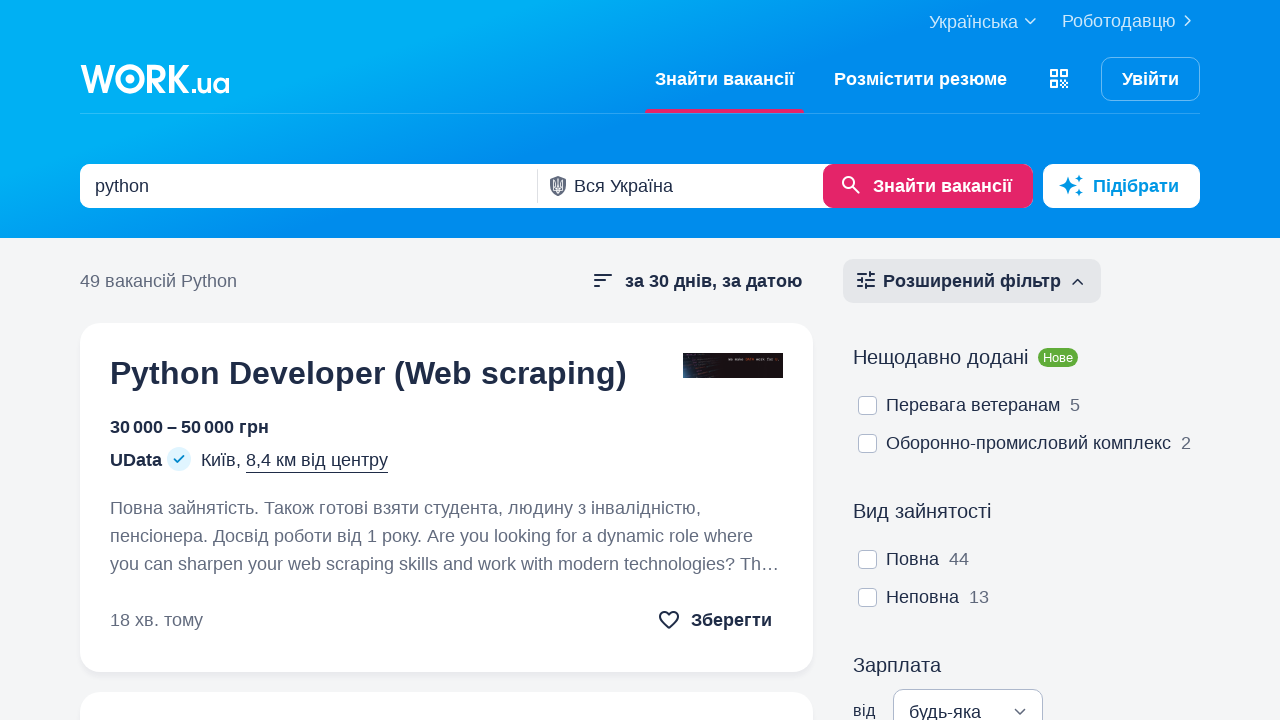